Tests the TodoMVC React application by creating a new task with a random name and verifying it appears in the todo list

Starting URL: https://todomvc.com/examples/react/dist/

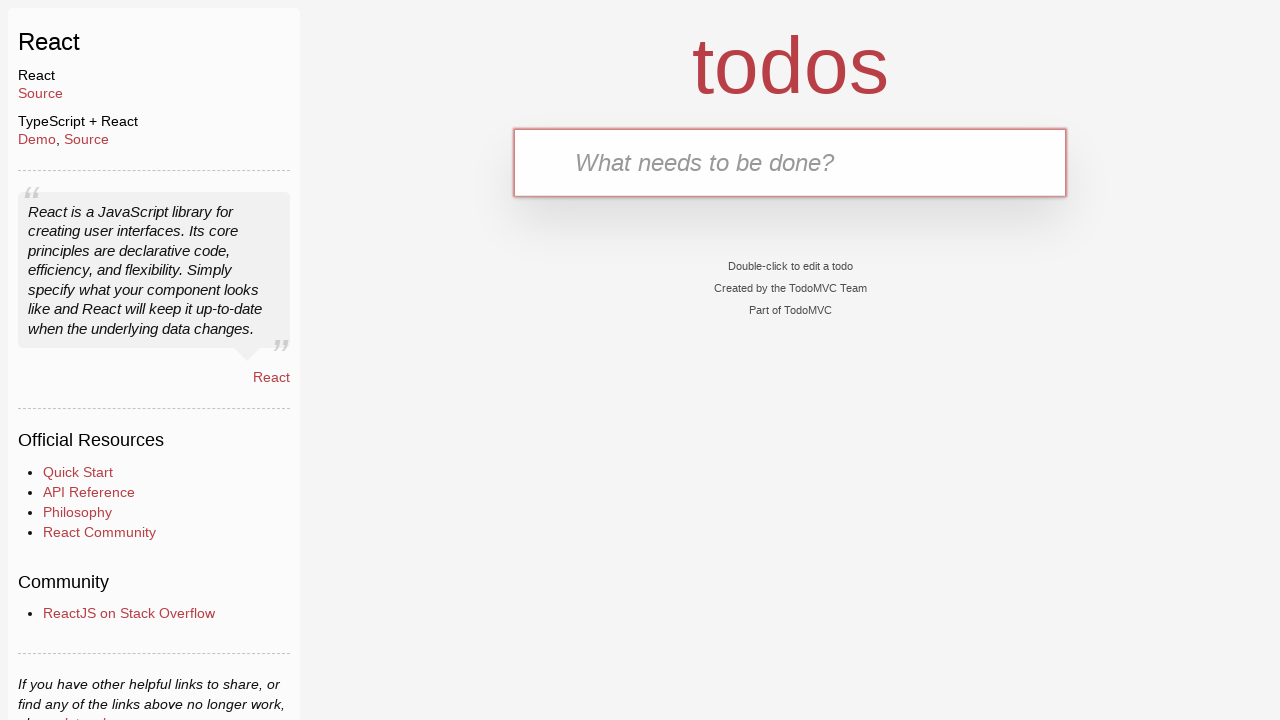

Generated random task name: jkUCuit
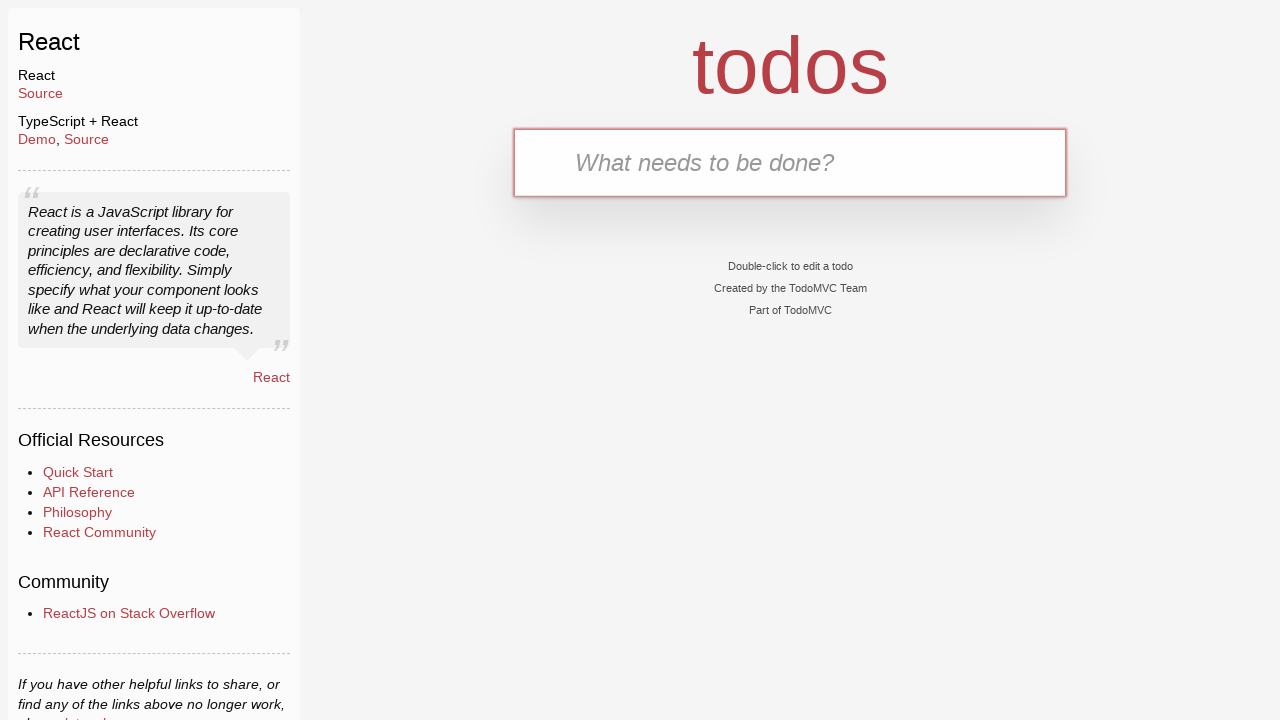

Filled task input field with 'jkUCuit' on [data-testid='text-input']
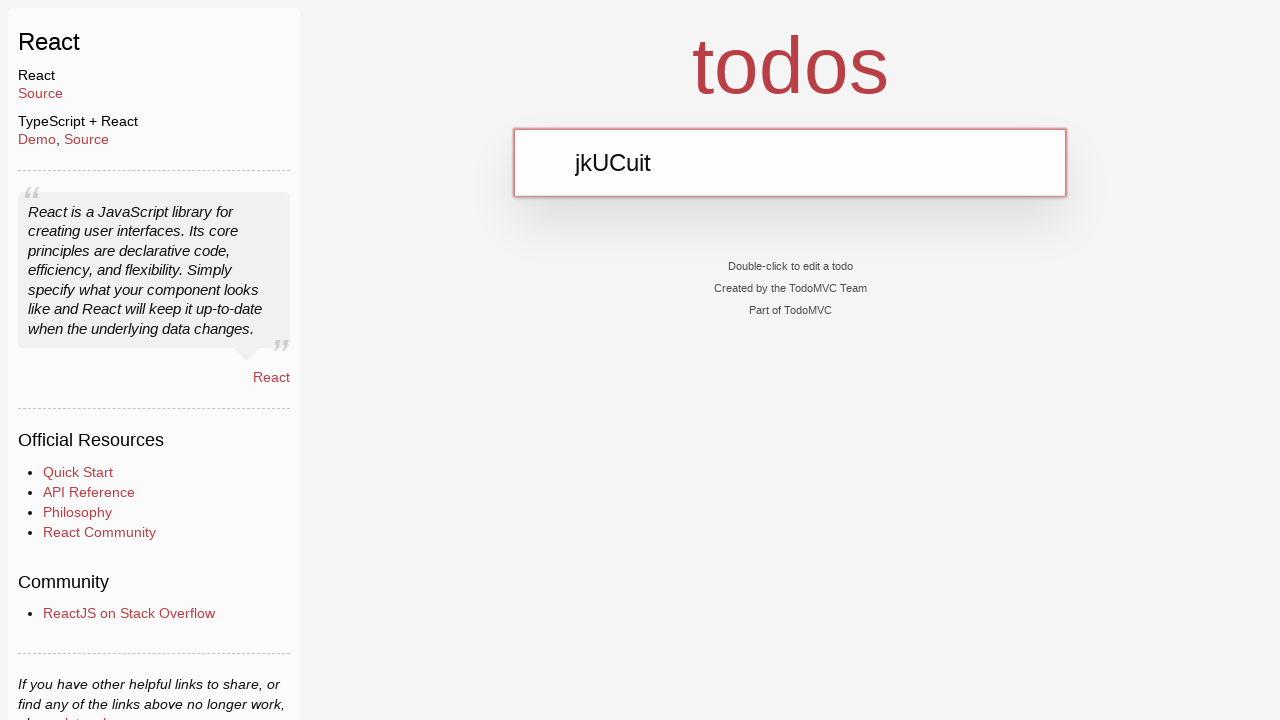

Pressed Enter to create the task on [data-testid='text-input']
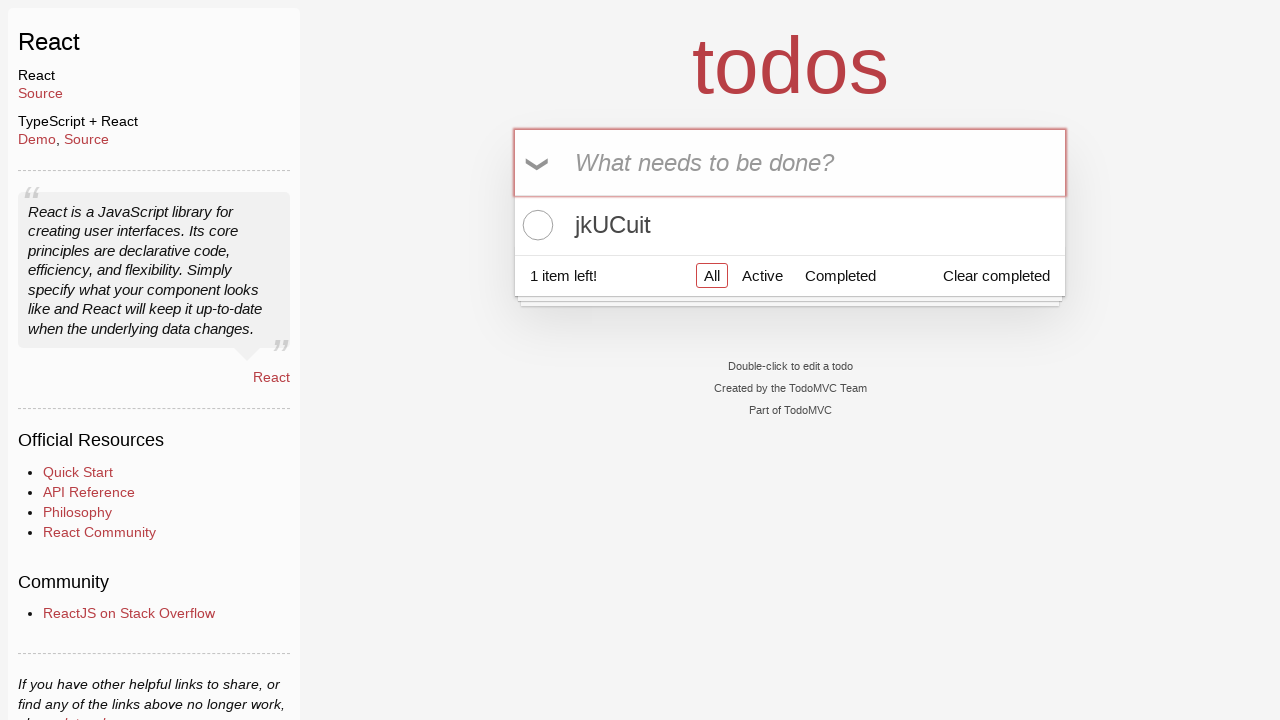

Verified task 'jkUCuit' appears in the todo list
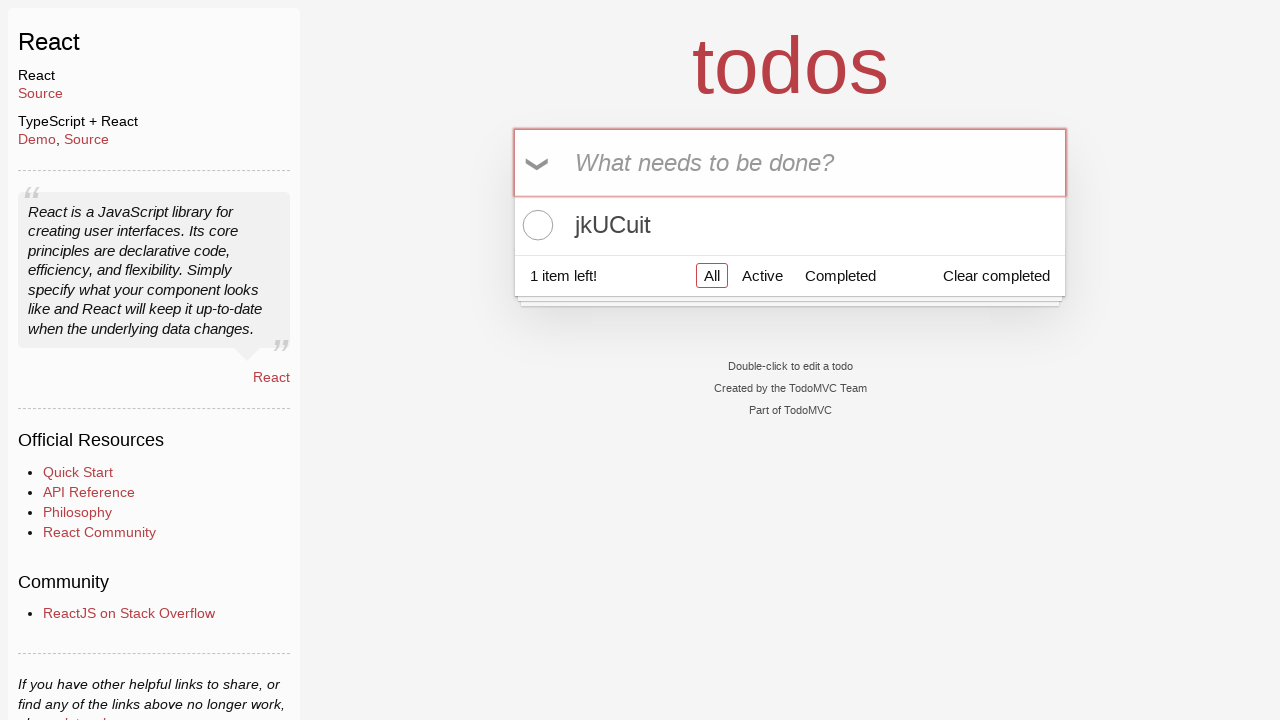

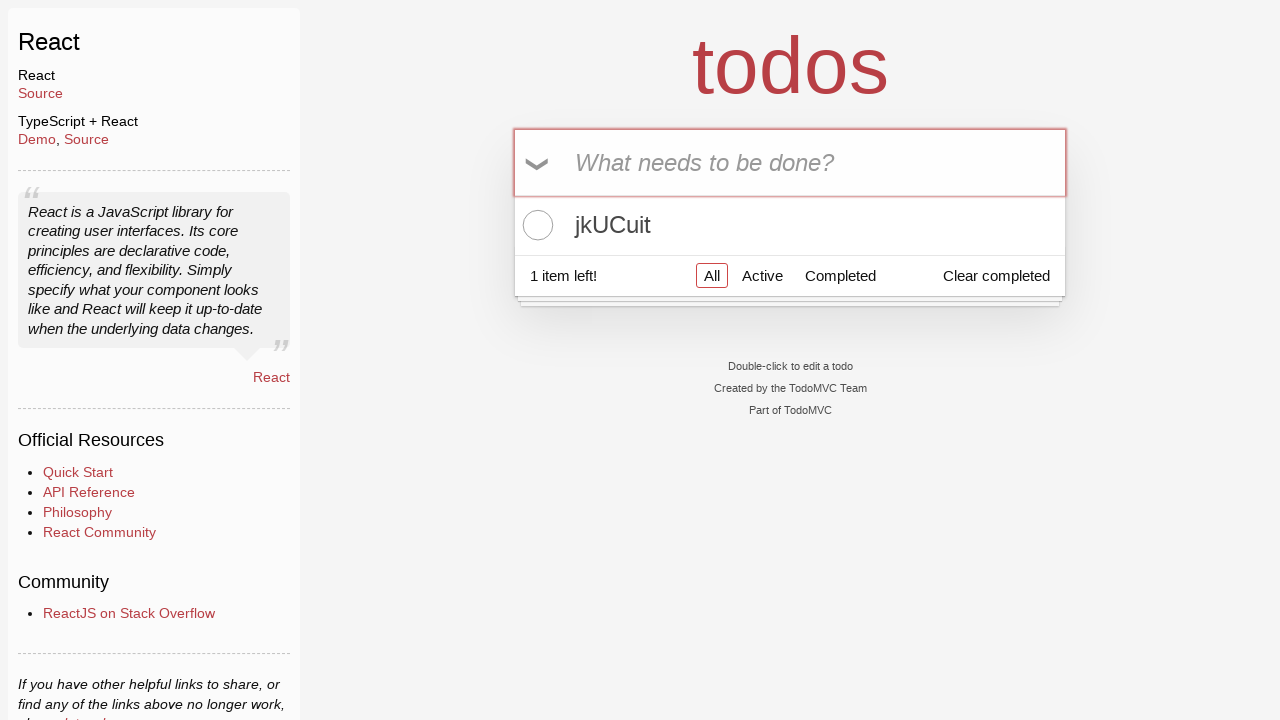